Tests JavaScript prompt alert dismissal by clicking the JS Prompt button, dismissing the alert dialog, and verifying the result text shows the expected "null" value.

Starting URL: https://the-internet.herokuapp.com/javascript_alerts

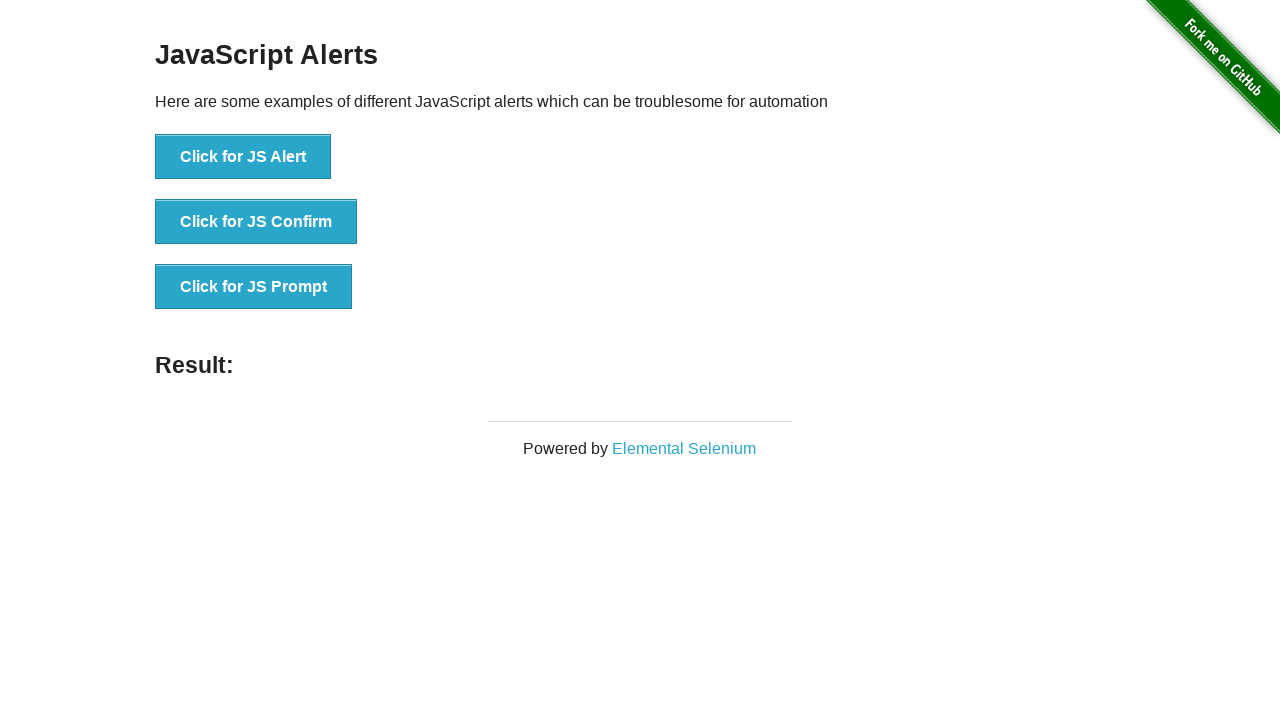

Clicked JS Prompt button to trigger prompt alert at (254, 287) on button[onclick='jsPrompt()']
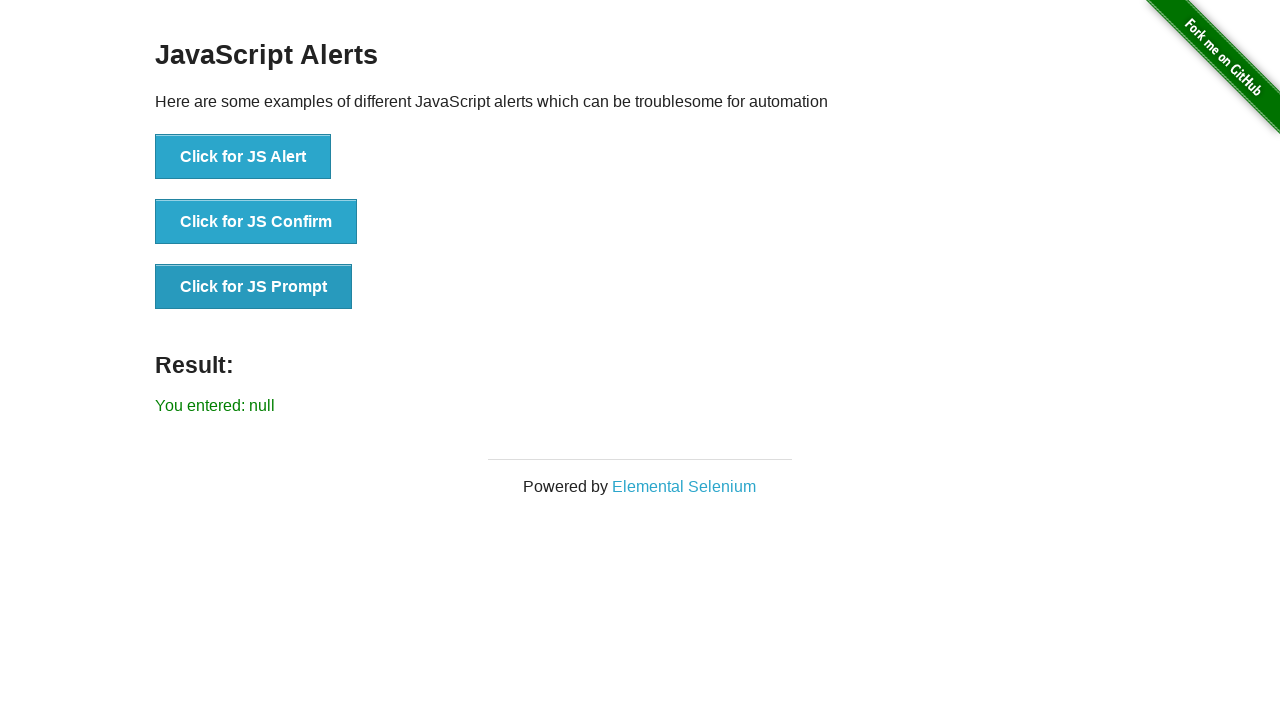

Set up dialog handler to dismiss prompt
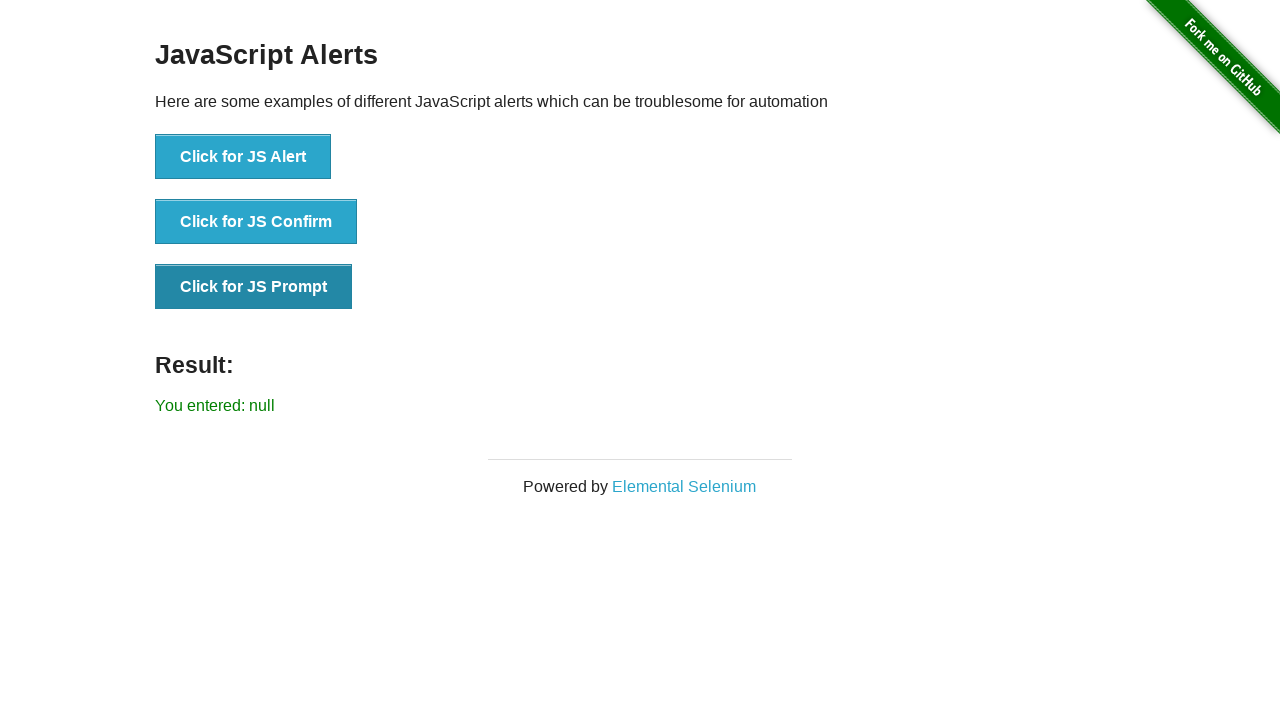

Clicked JS Prompt button again to trigger prompt with handler active at (254, 287) on button[onclick='jsPrompt()']
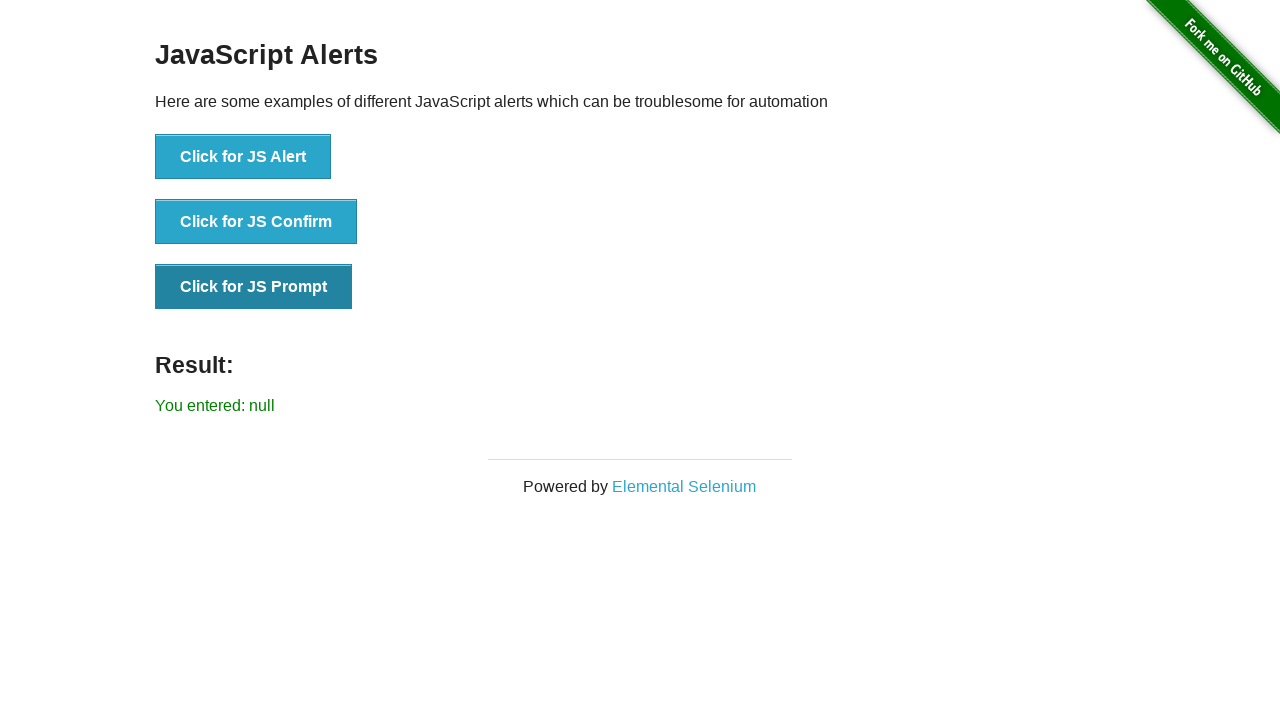

Result element loaded after dismissing prompt
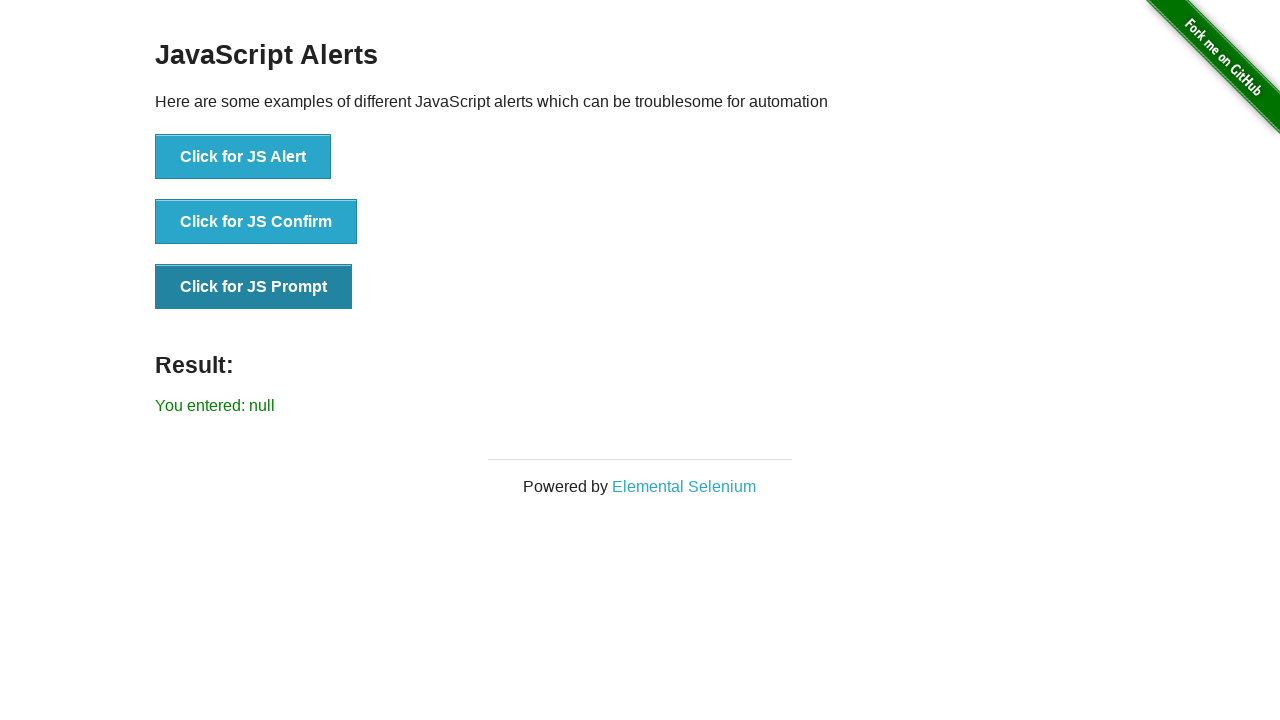

Retrieved result text: 'You entered: null'
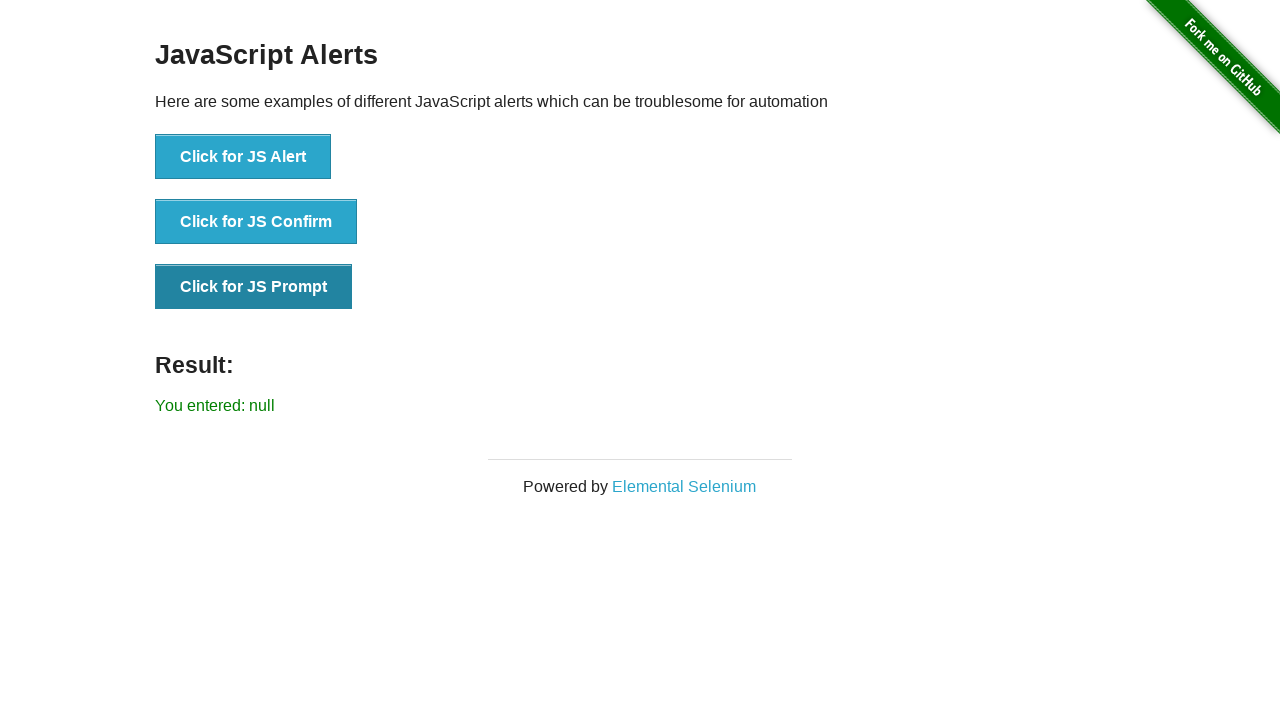

Verified result text contains 'You entered: null'
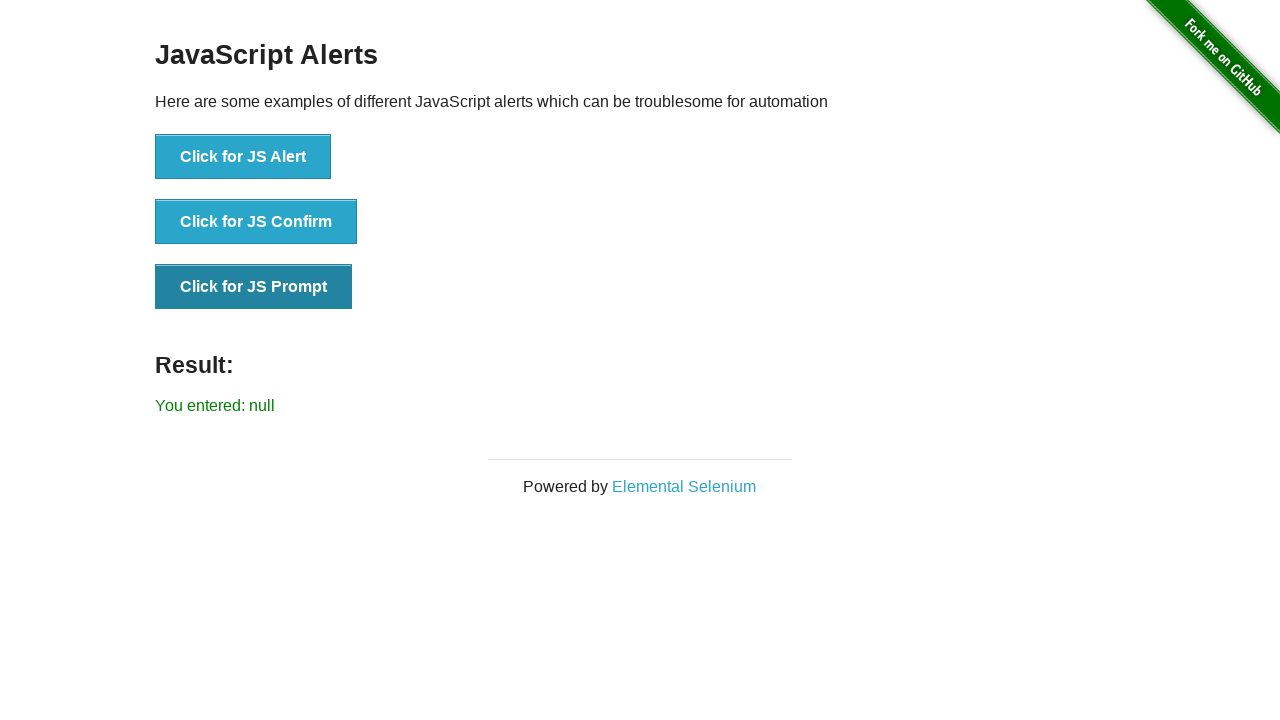

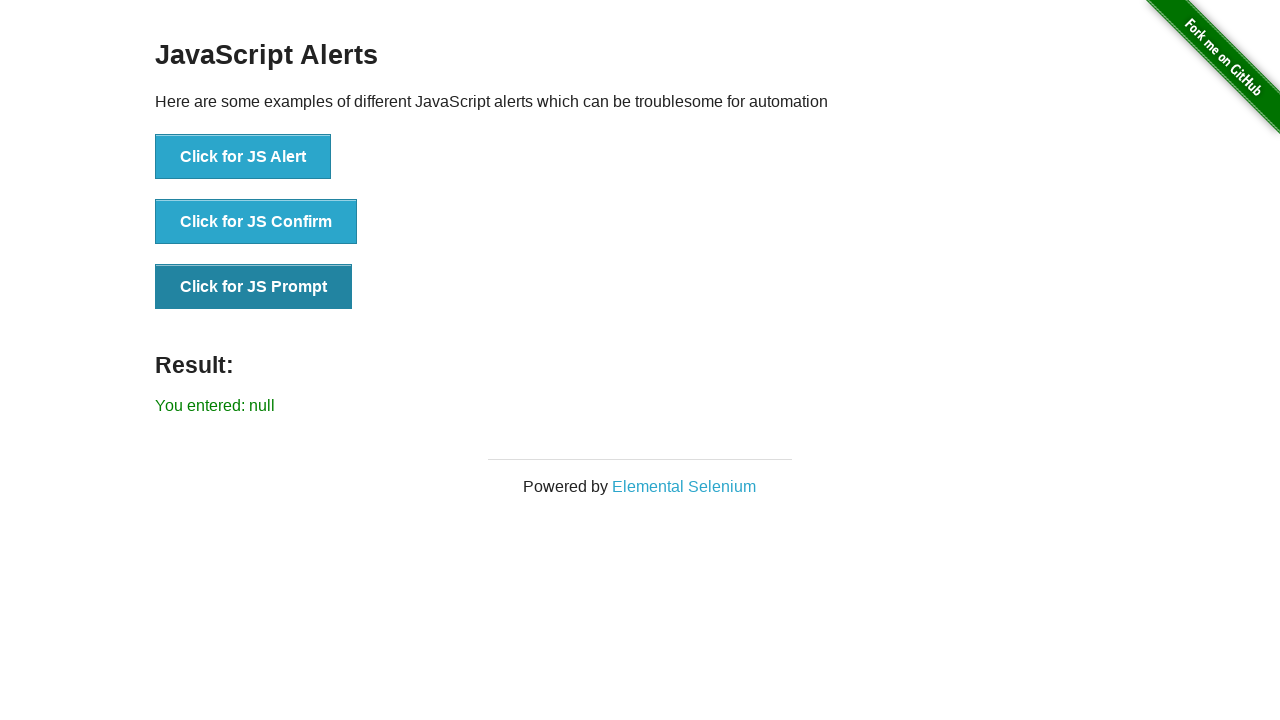